Navigates to the Automation Testing Insider website and retrieves the page title

Starting URL: https://www.automationtestinginsider.com/

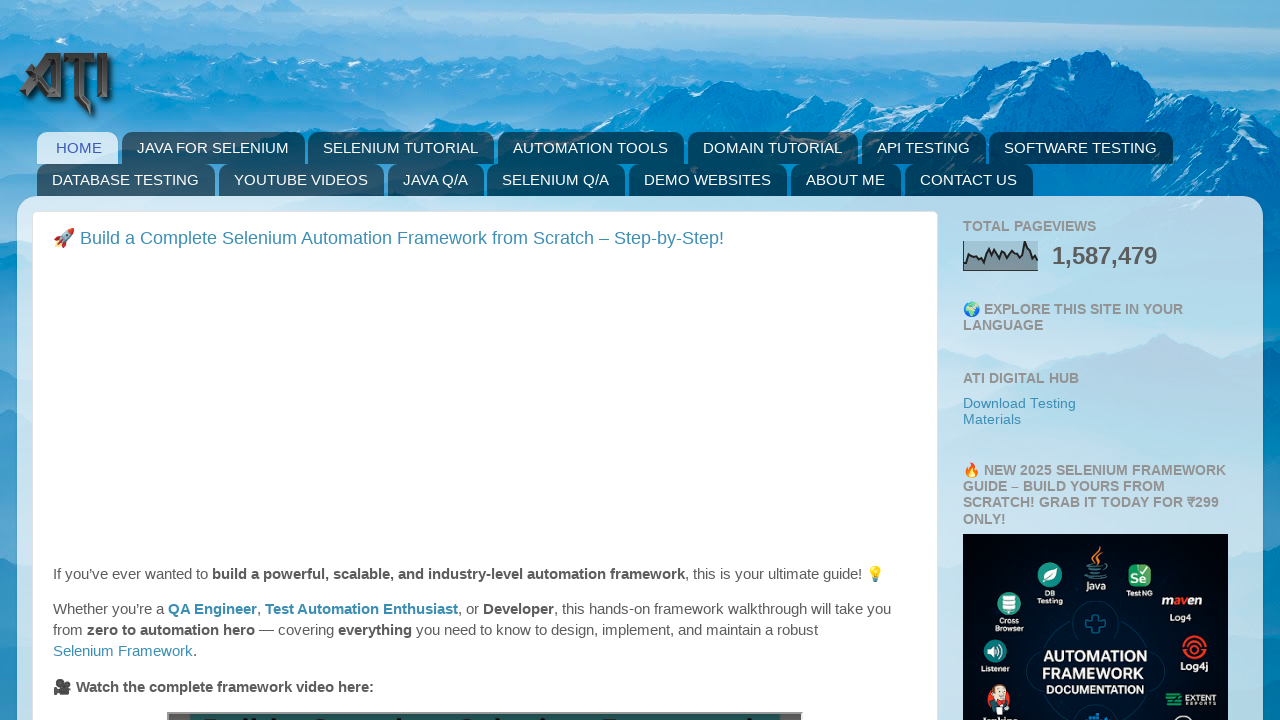

Navigated to Automation Testing Insider website
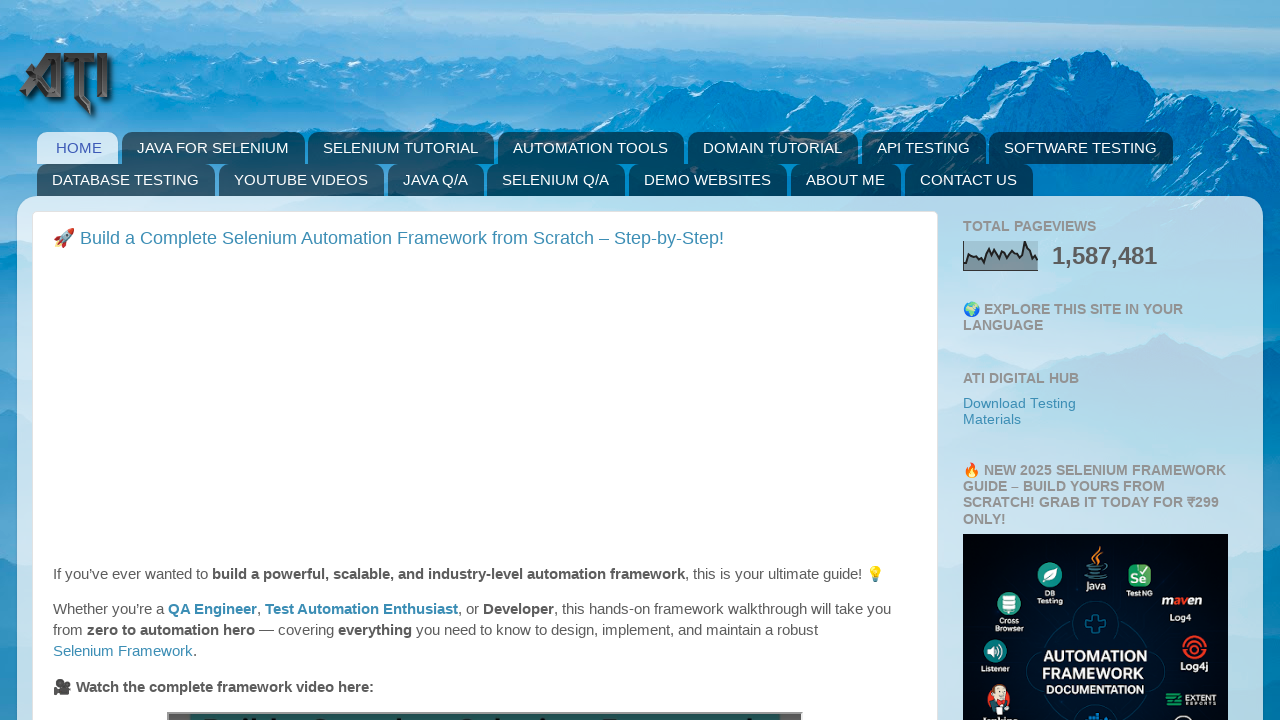

Page DOM content loaded
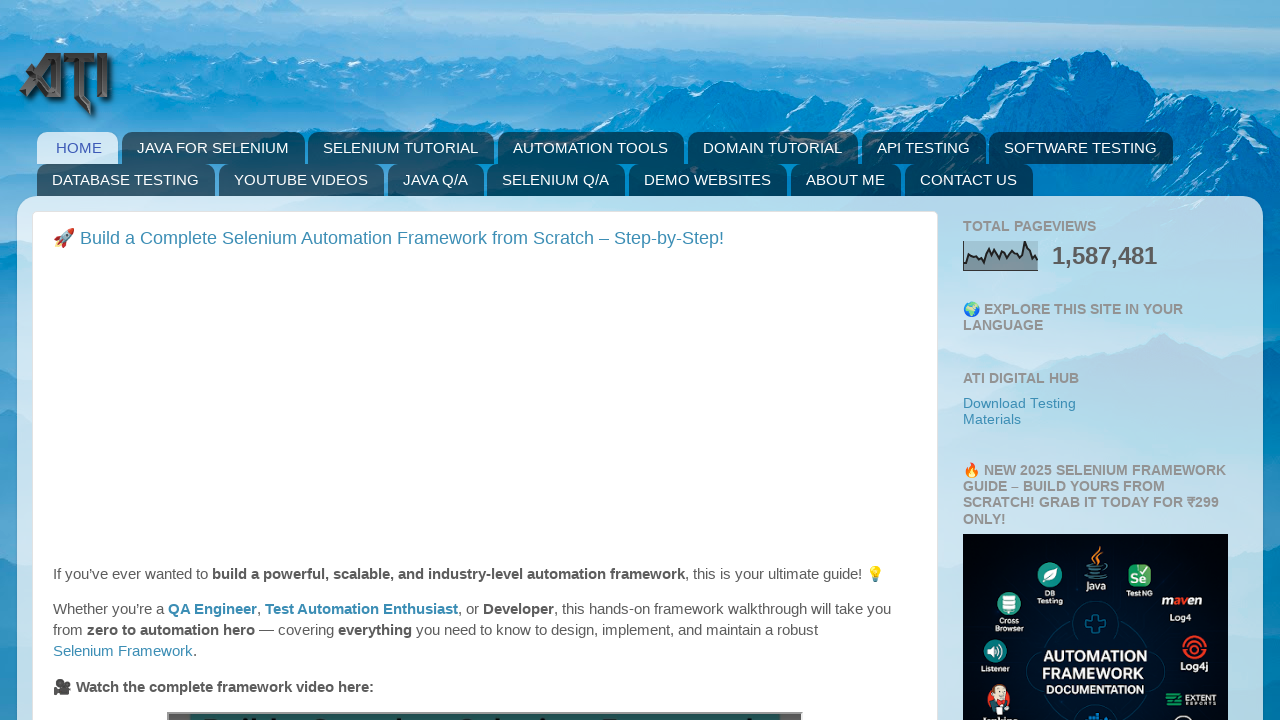

Retrieved page title: 'Automation Testing Insider'
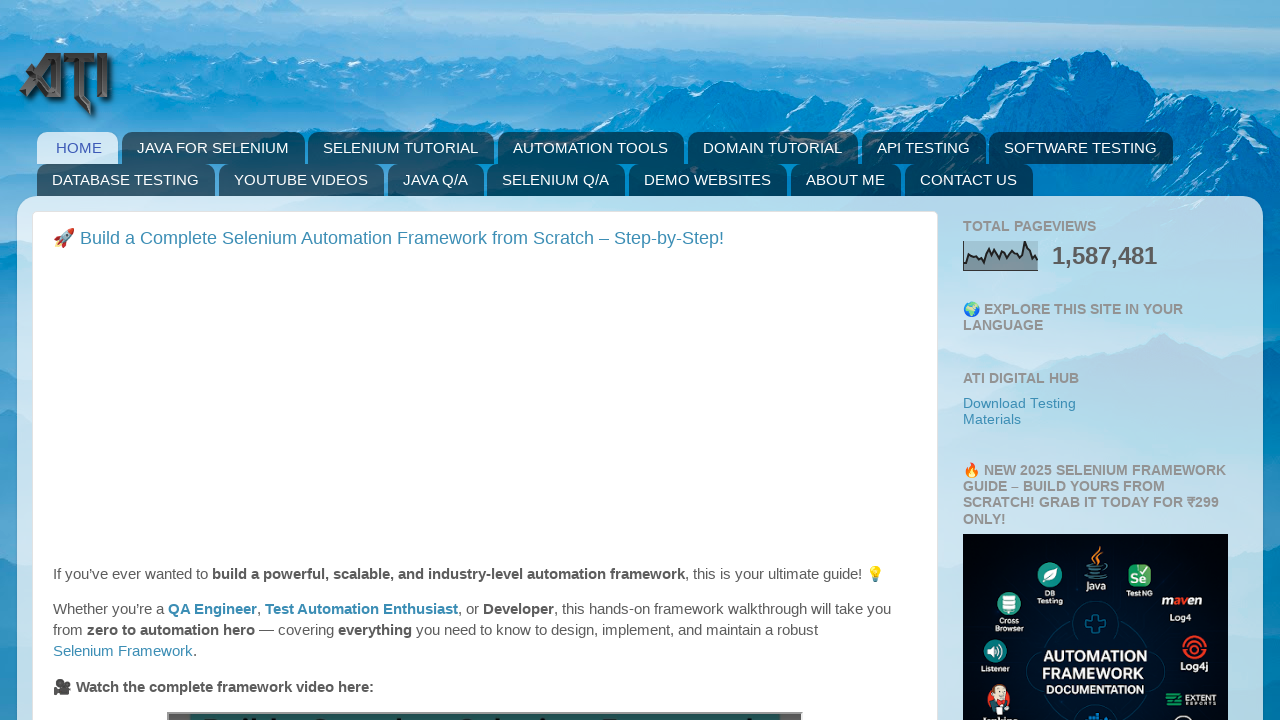

Verified page title is not empty
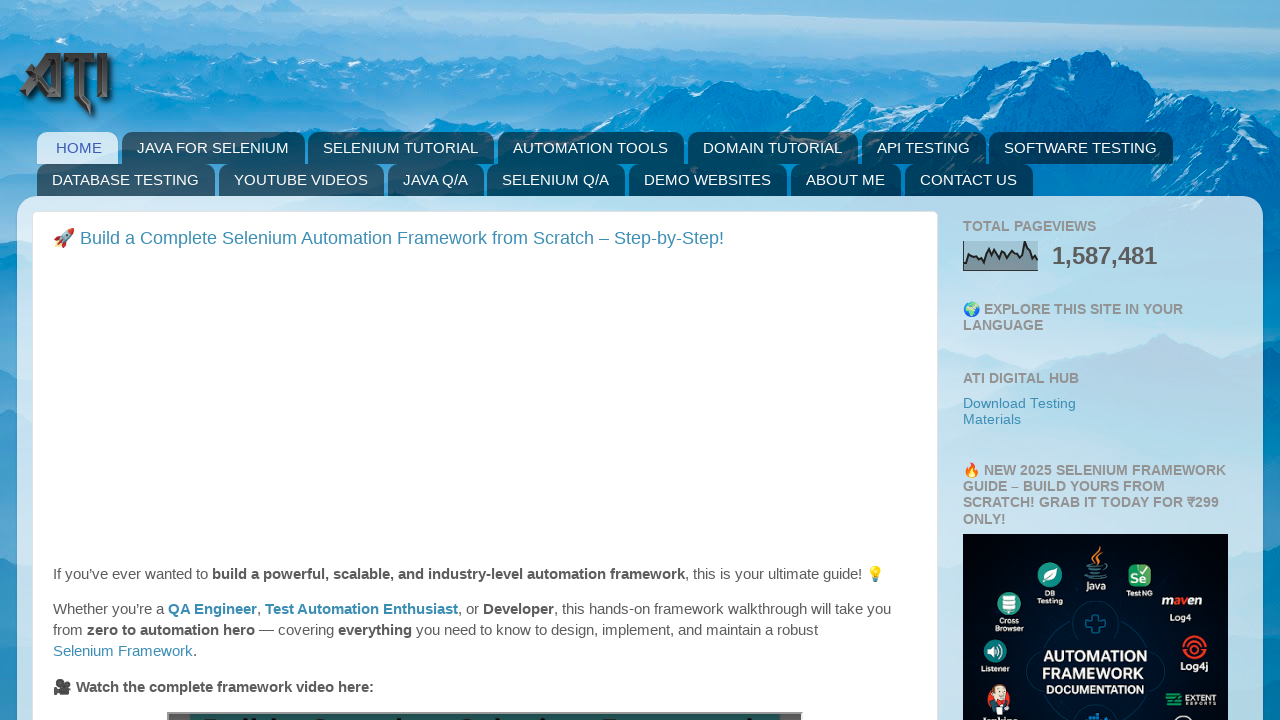

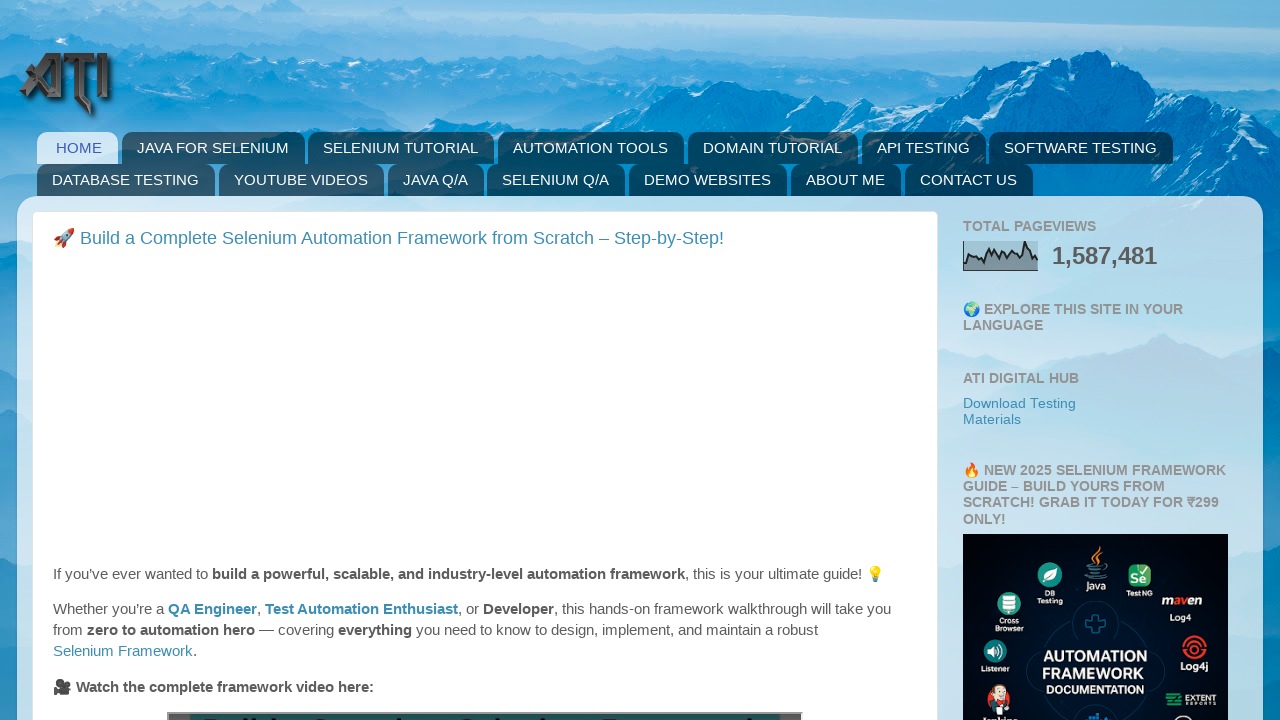